Tests JavaScript prompt dialog by clicking a button, entering text in the prompt, and verifying the entered value is displayed

Starting URL: https://the-internet.herokuapp.com/javascript_alerts

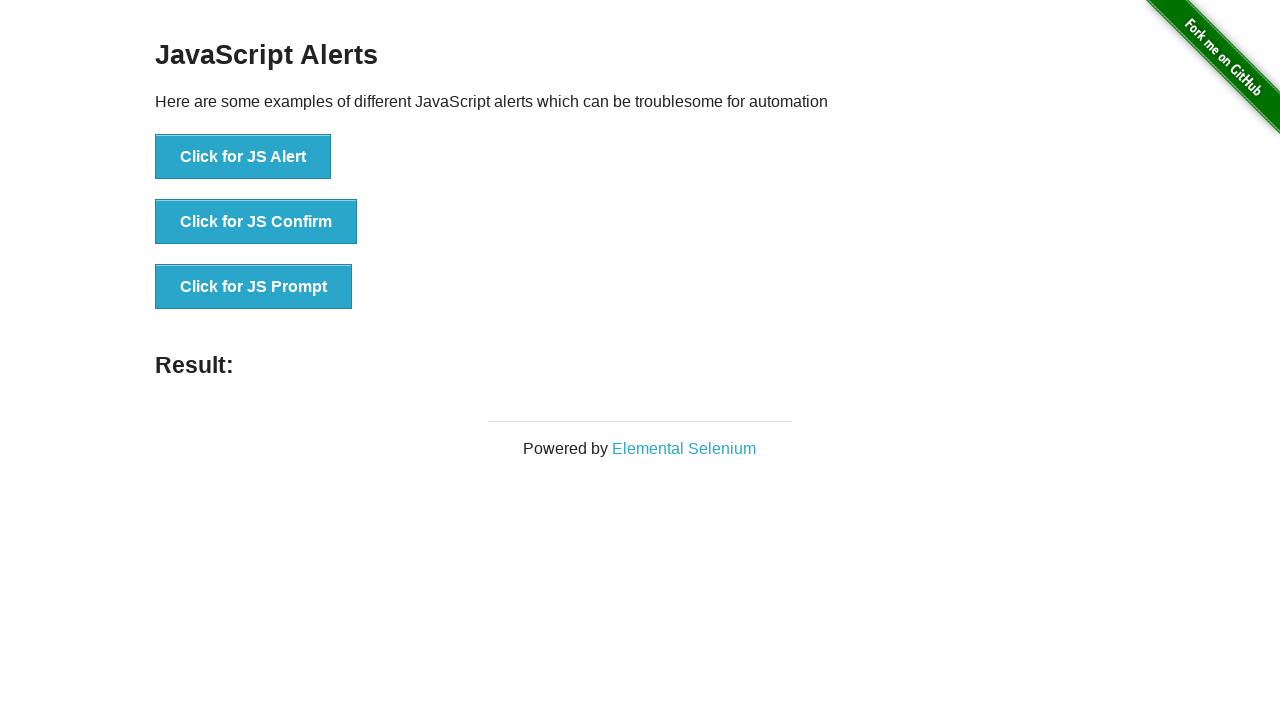

Set up dialog handler to accept prompt with 'Yes!' text
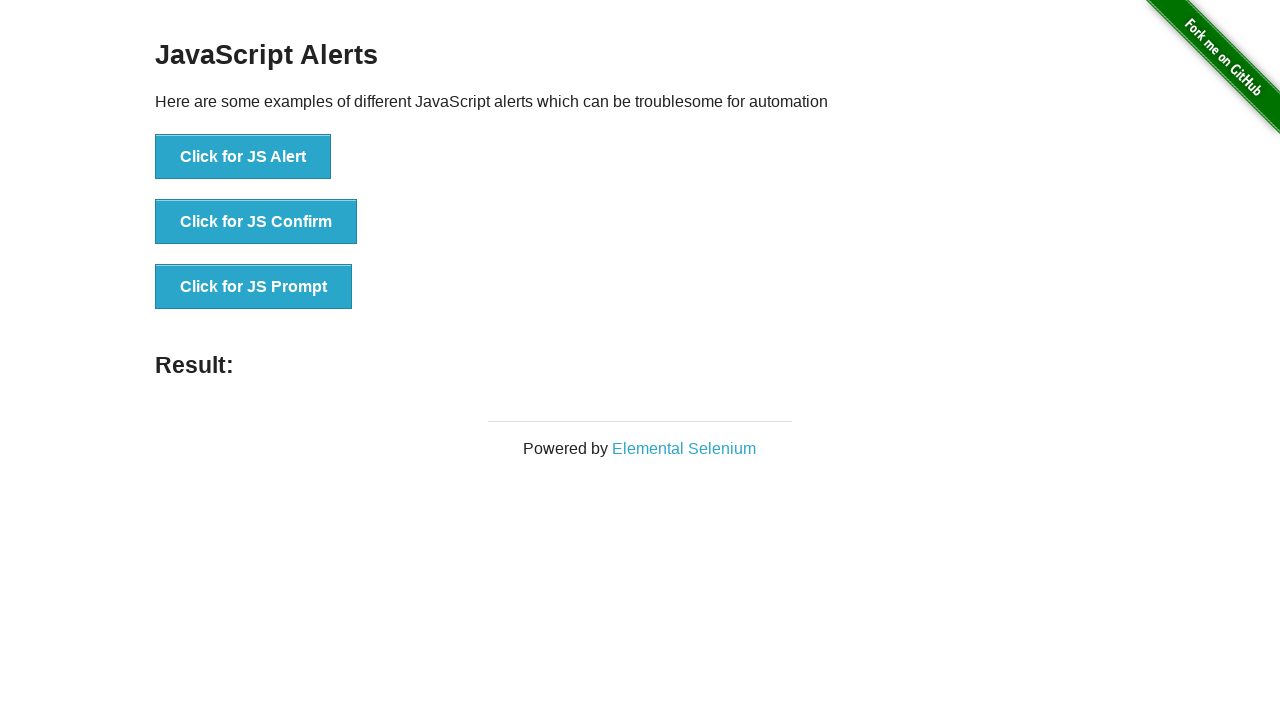

Clicked button to trigger JavaScript prompt dialog at (254, 287) on text=Click for JS Prompt
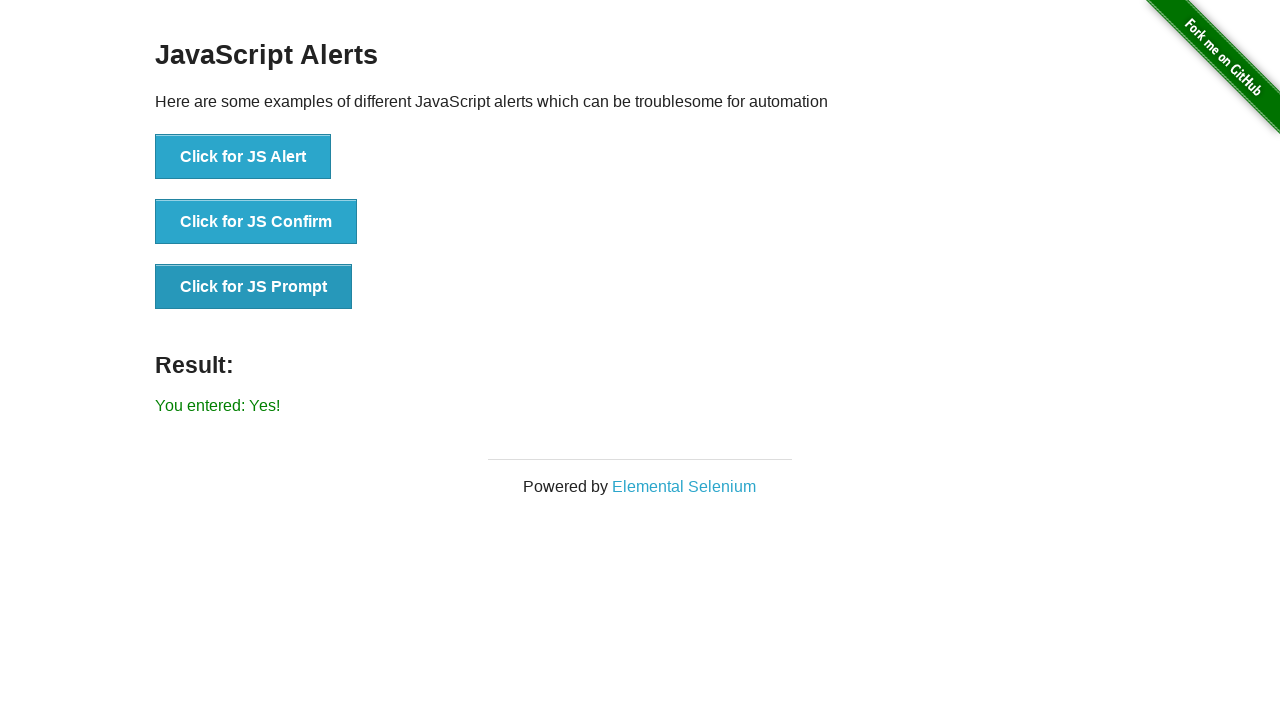

Waited for result element to appear on page
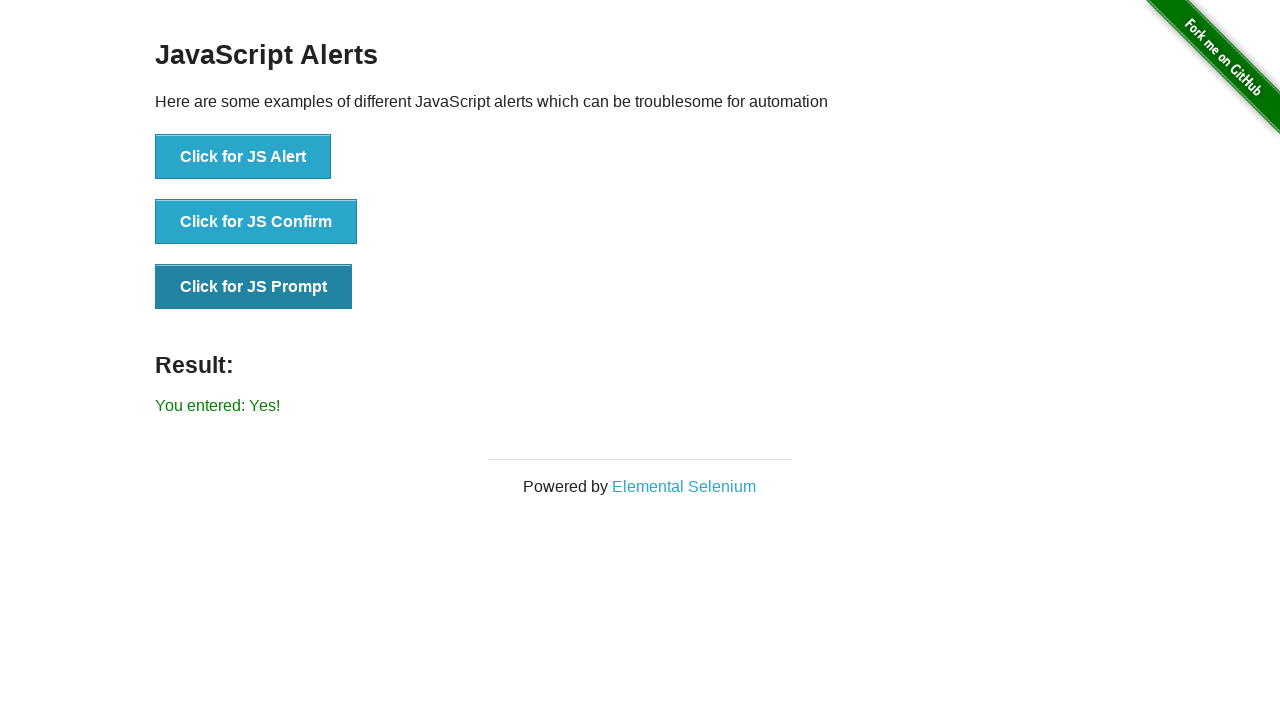

Retrieved result text: 'You entered: Yes!'
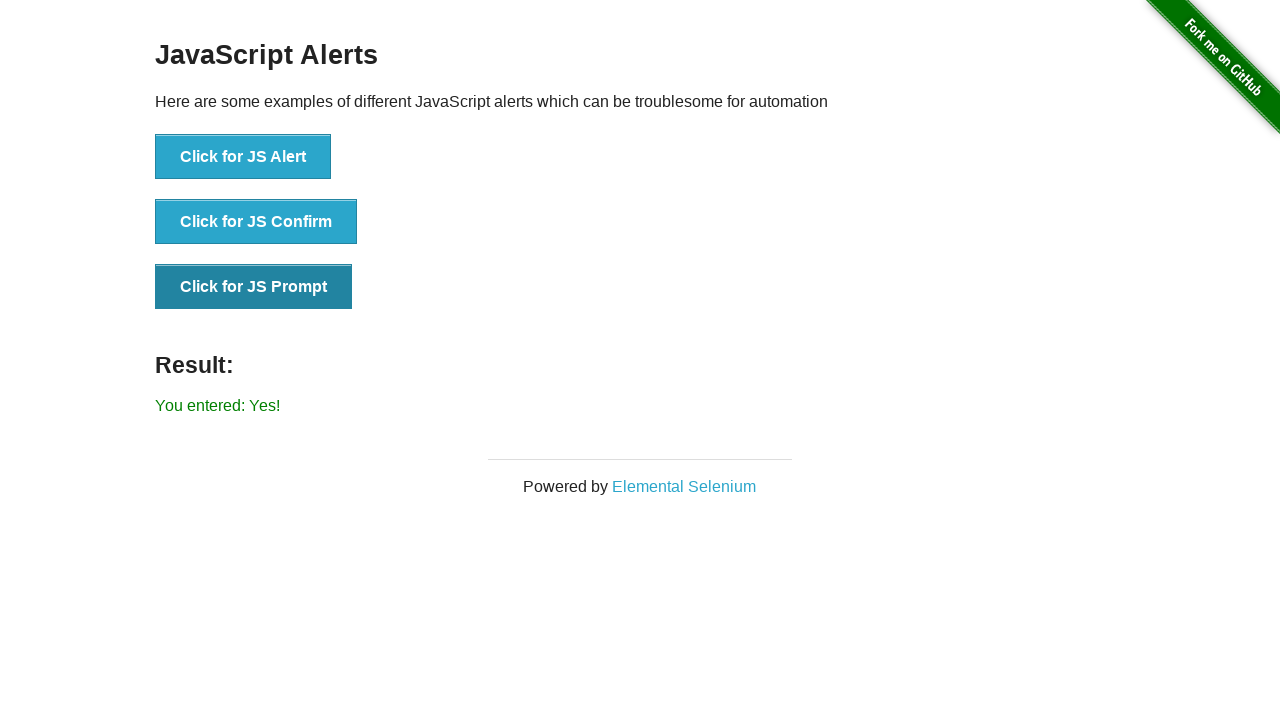

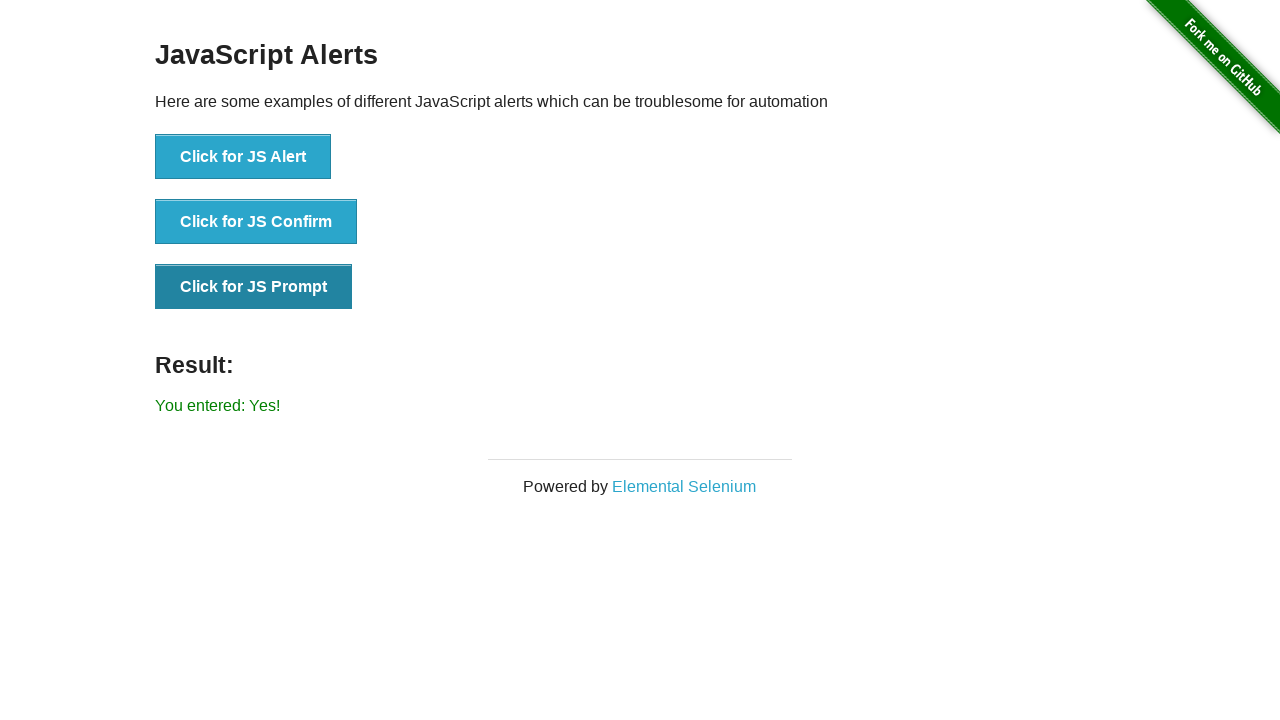